Tests that browser back button works correctly when navigating between filter views

Starting URL: https://demo.playwright.dev/todomvc

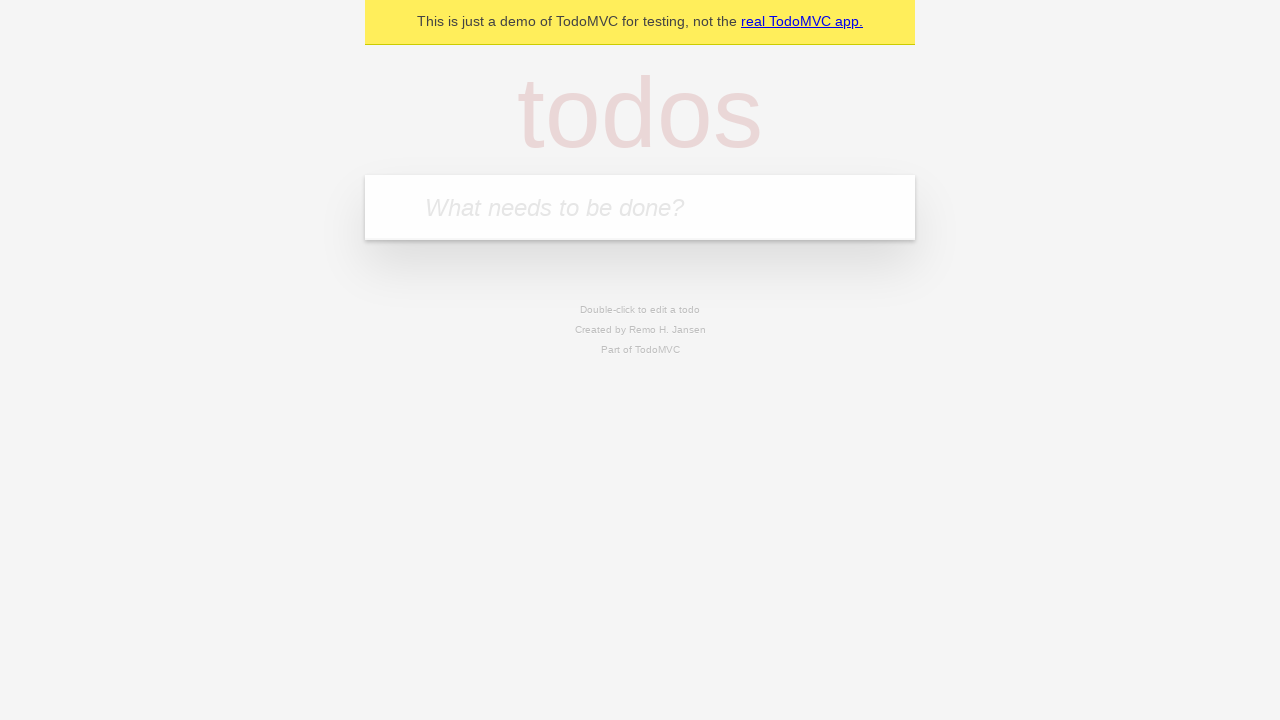

Filled todo input with 'buy some cheese' on internal:attr=[placeholder="What needs to be done?"i]
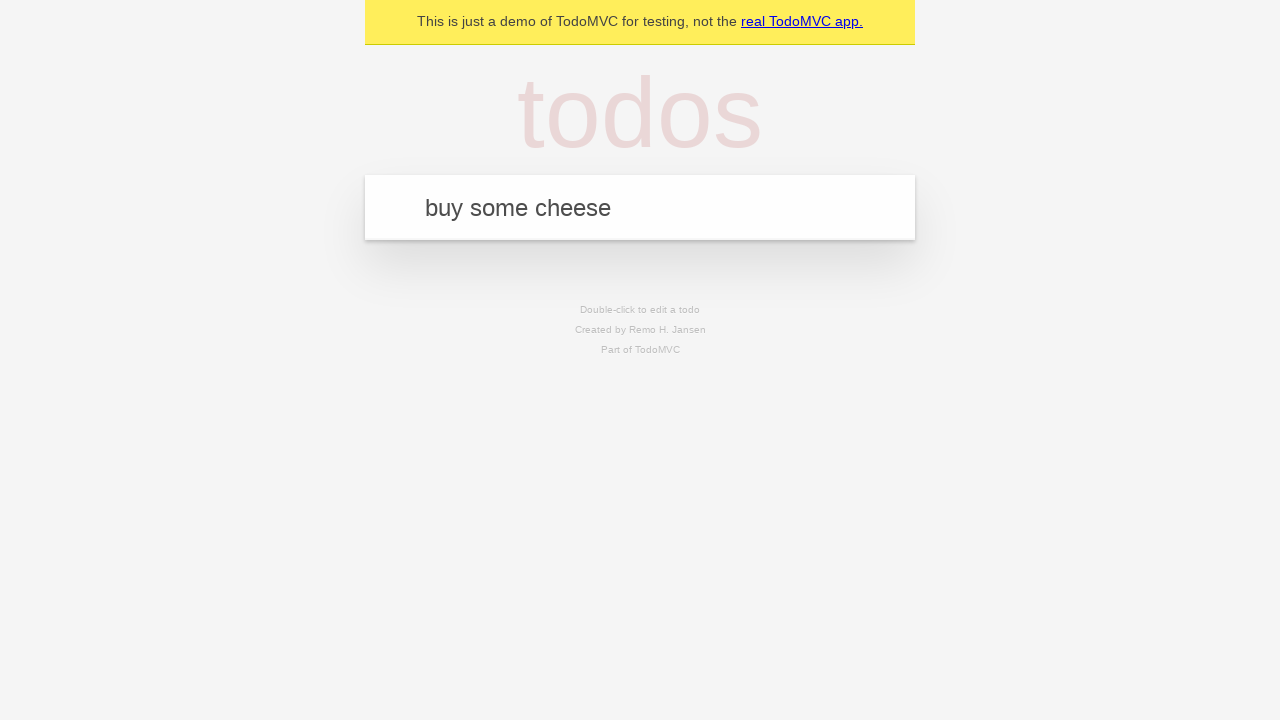

Pressed Enter to create first todo on internal:attr=[placeholder="What needs to be done?"i]
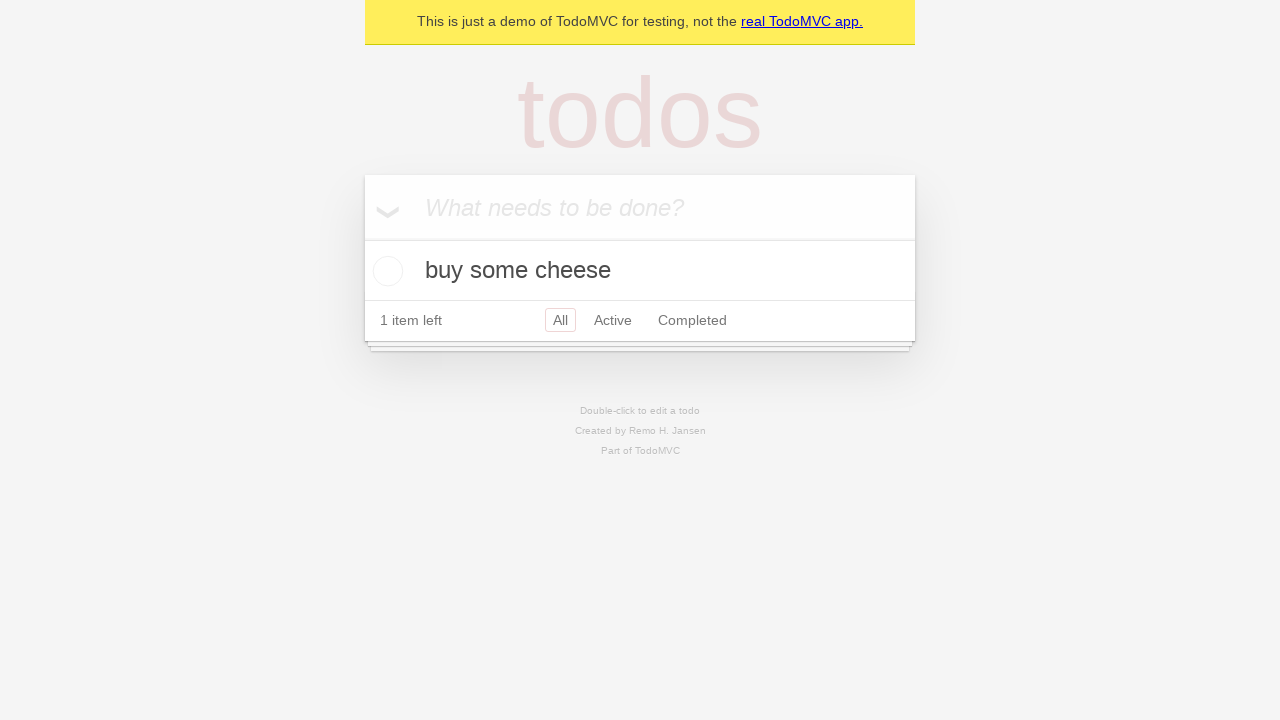

Filled todo input with 'feed the cat' on internal:attr=[placeholder="What needs to be done?"i]
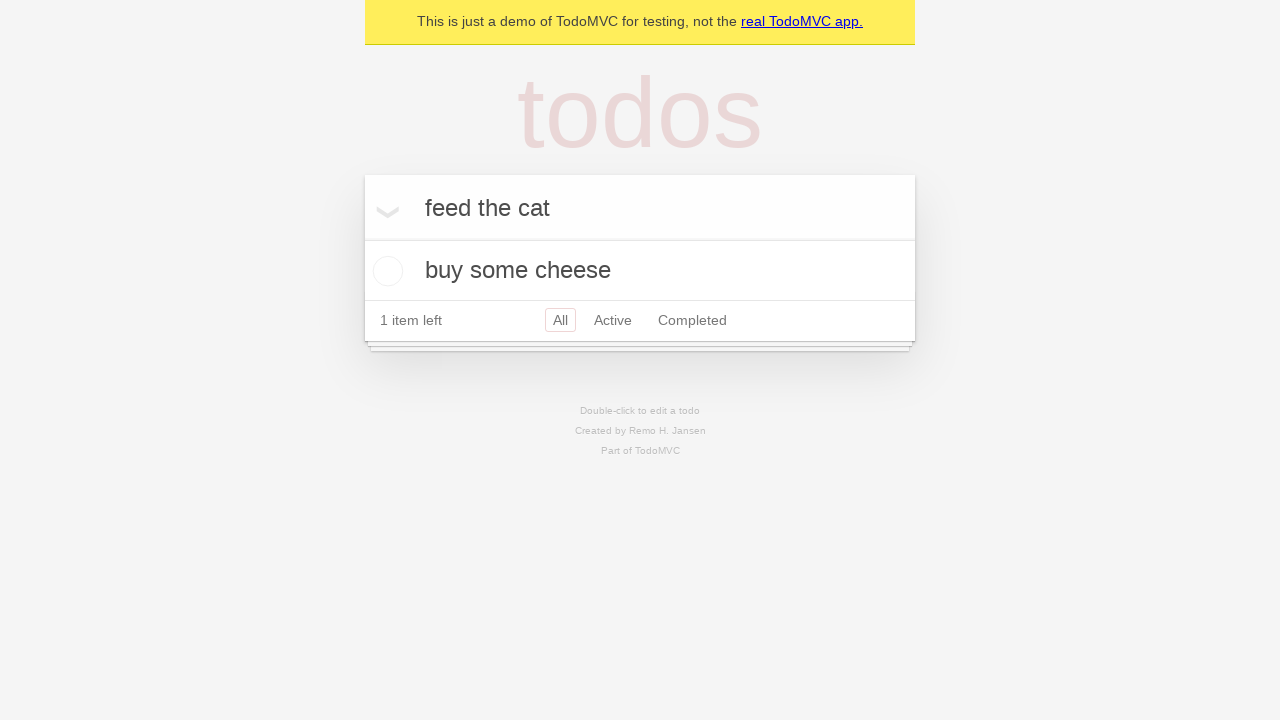

Pressed Enter to create second todo on internal:attr=[placeholder="What needs to be done?"i]
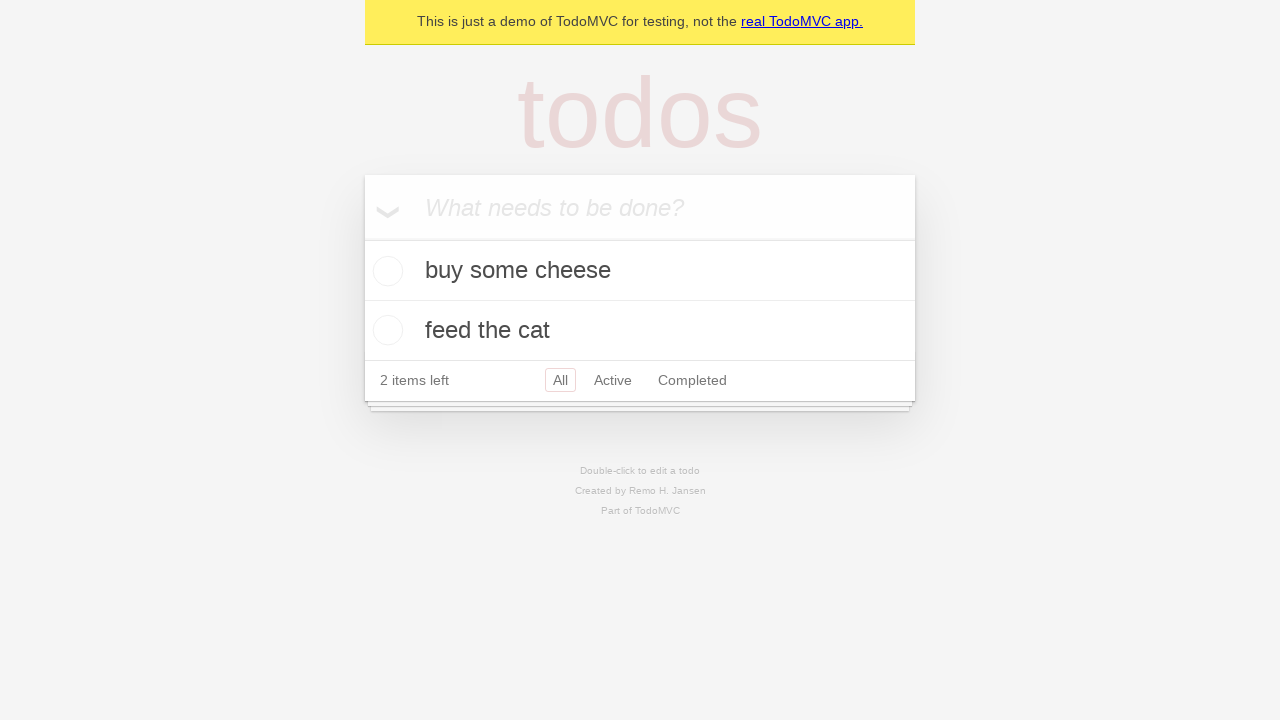

Filled todo input with 'book a doctors appointment' on internal:attr=[placeholder="What needs to be done?"i]
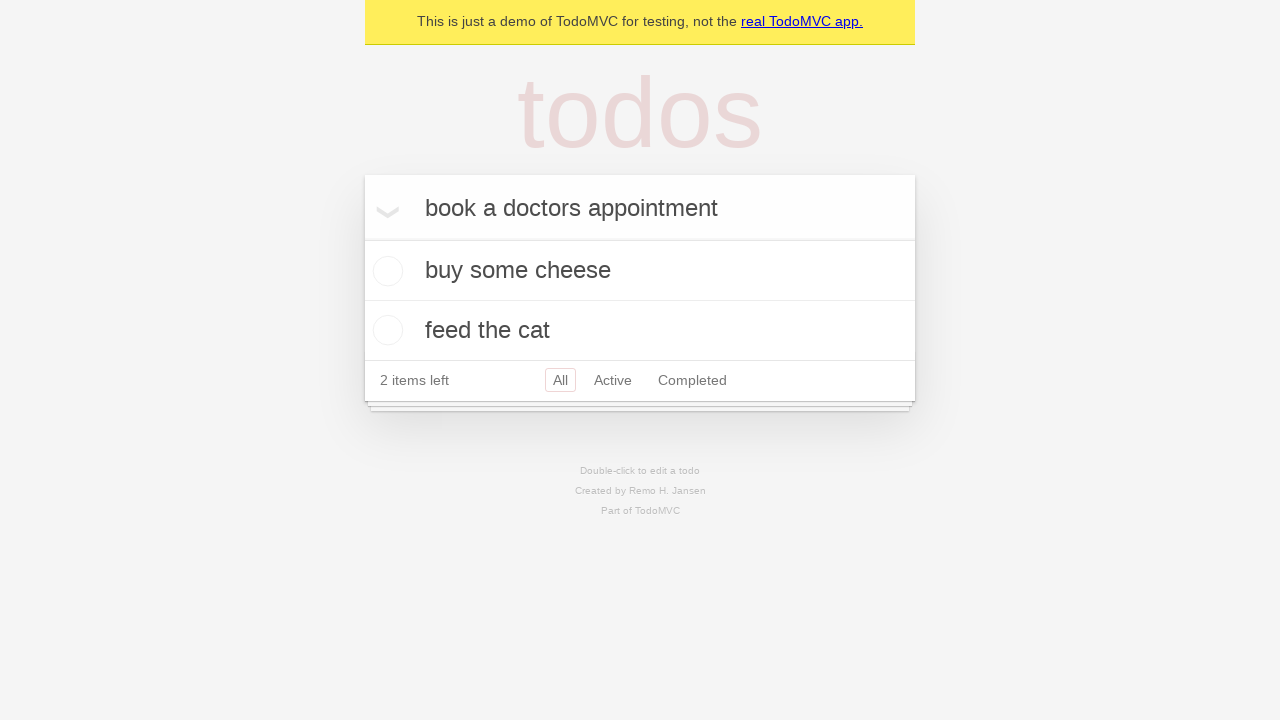

Pressed Enter to create third todo on internal:attr=[placeholder="What needs to be done?"i]
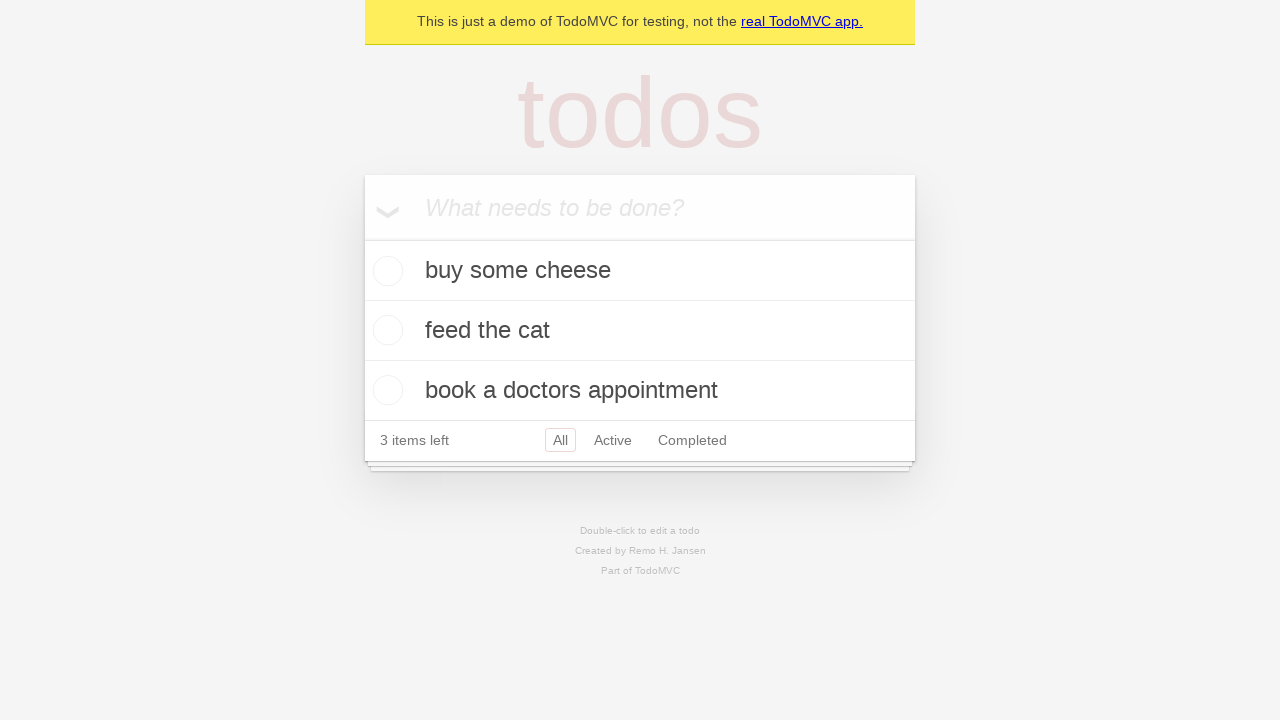

Marked second todo item as complete at (385, 330) on internal:testid=[data-testid="todo-item"s] >> nth=1 >> internal:role=checkbox
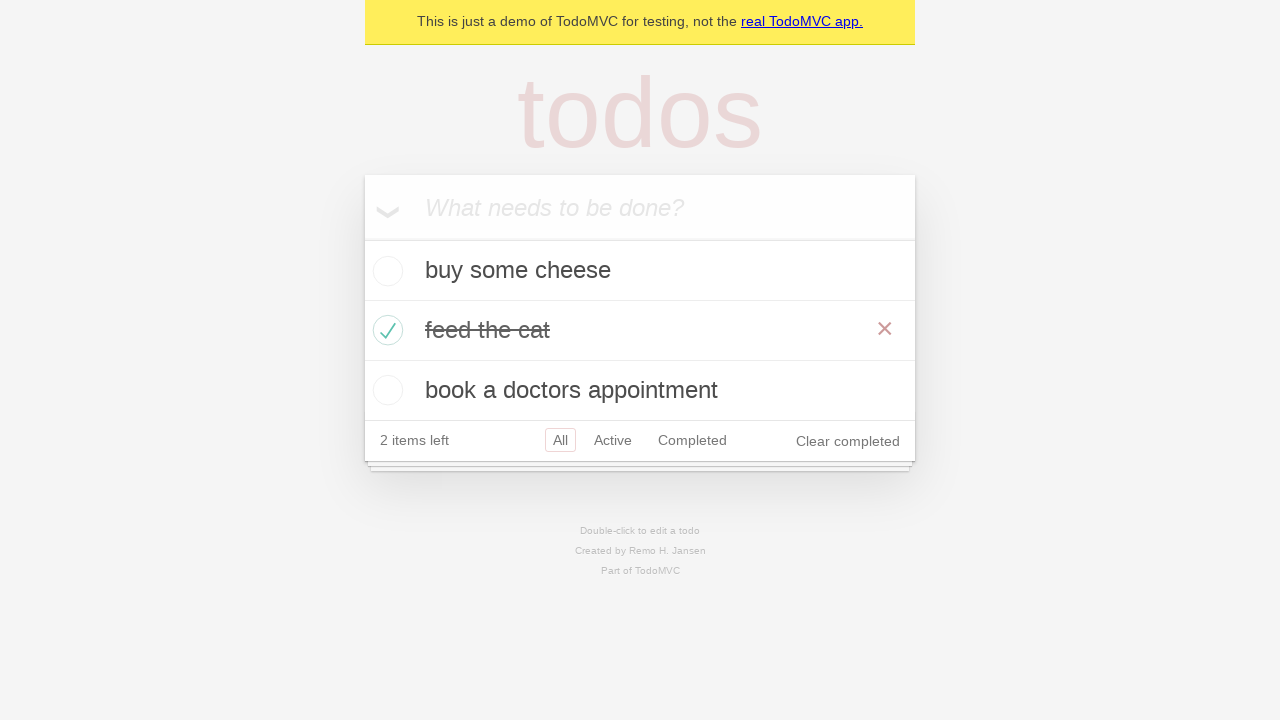

Clicked 'All' filter to show all todos at (560, 440) on internal:role=link[name="All"i]
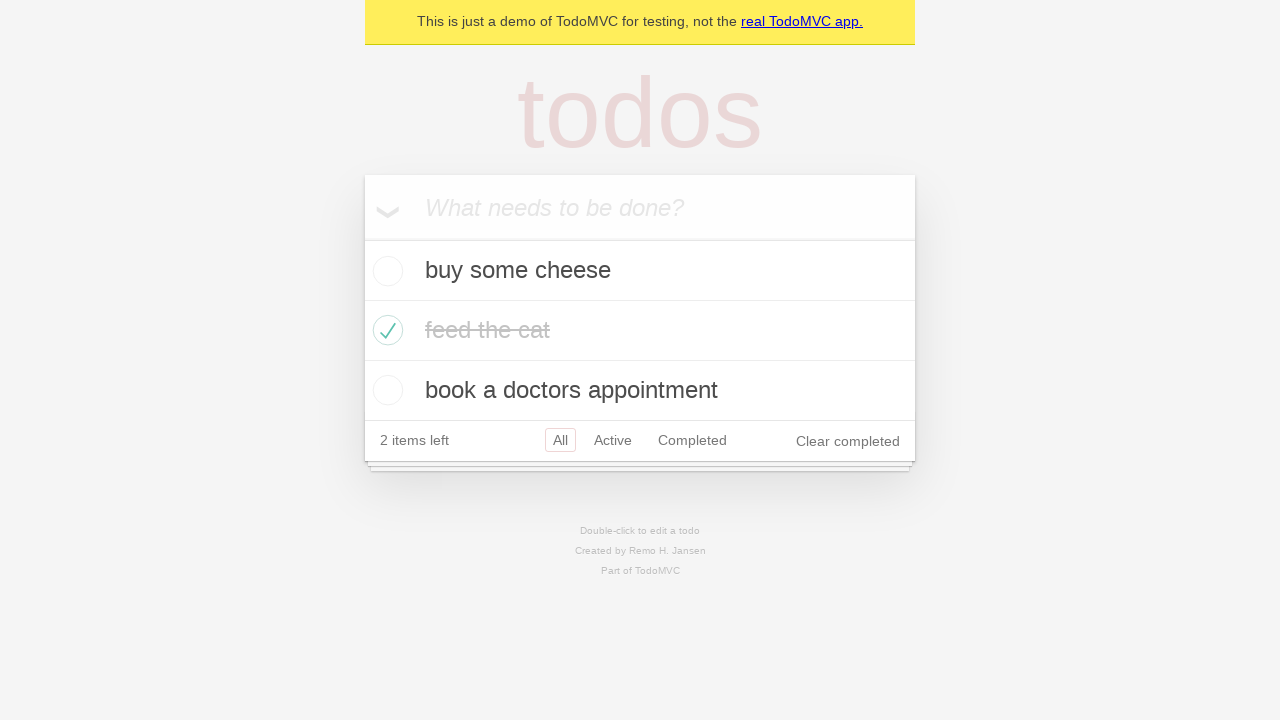

Clicked 'Active' filter to show only active todos at (613, 440) on internal:role=link[name="Active"i]
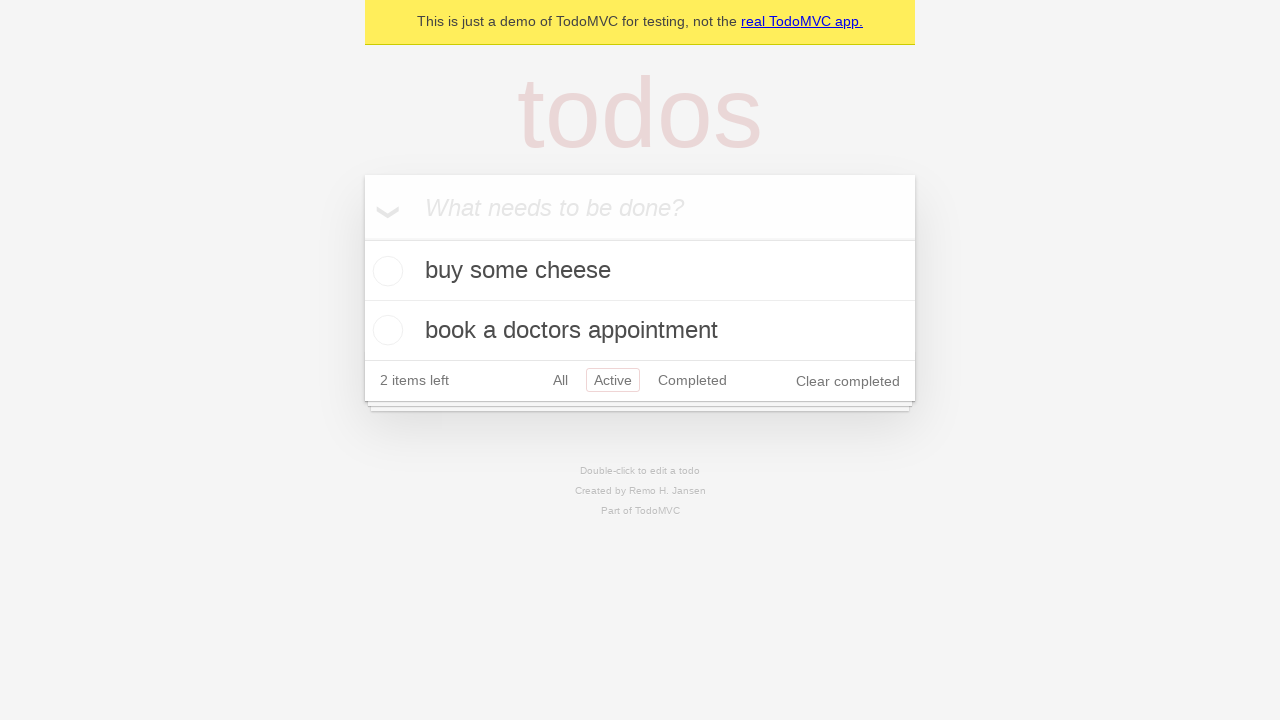

Clicked 'Completed' filter to show only completed todos at (692, 380) on internal:role=link[name="Completed"i]
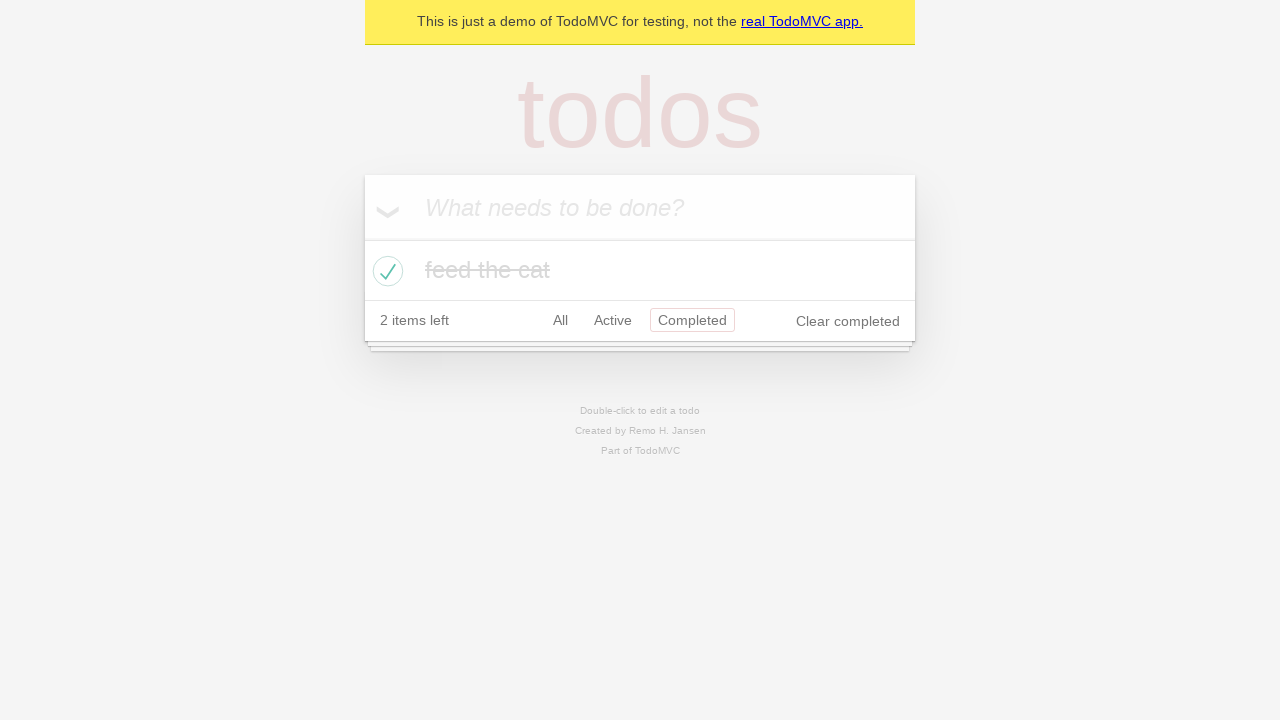

Navigated back from Completed filter to Active filter
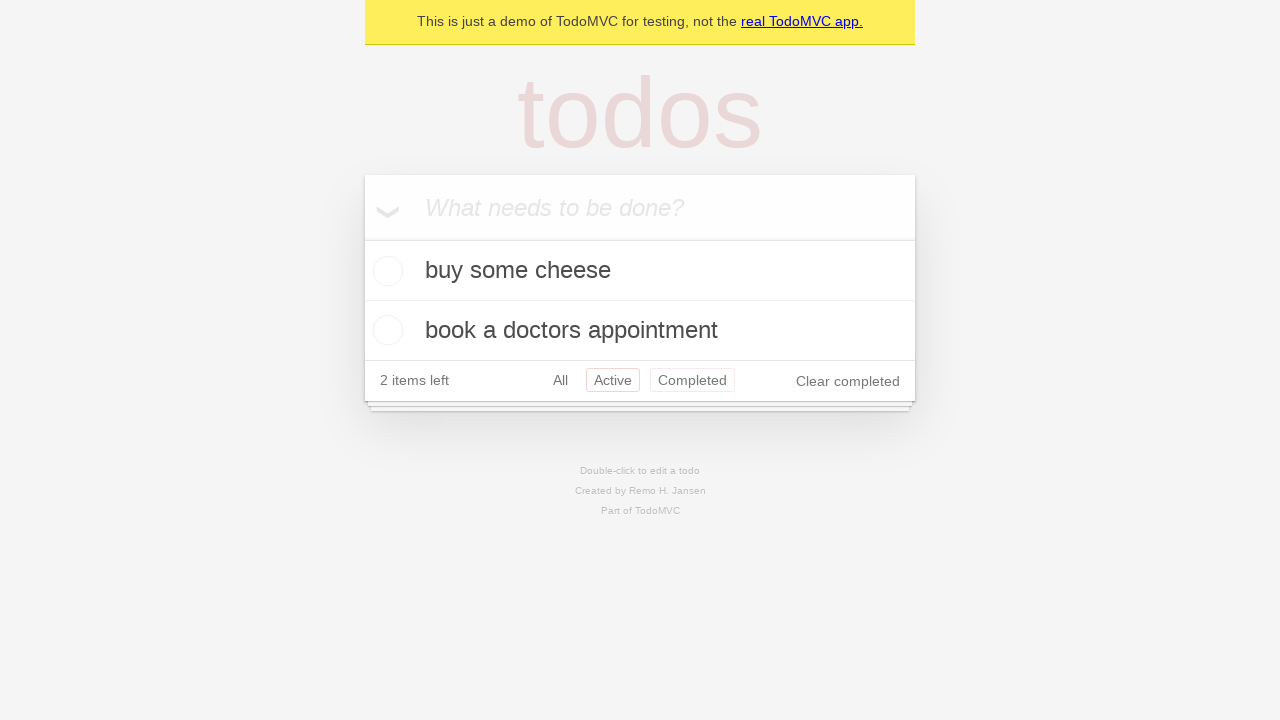

Navigated back from Active filter to All filter
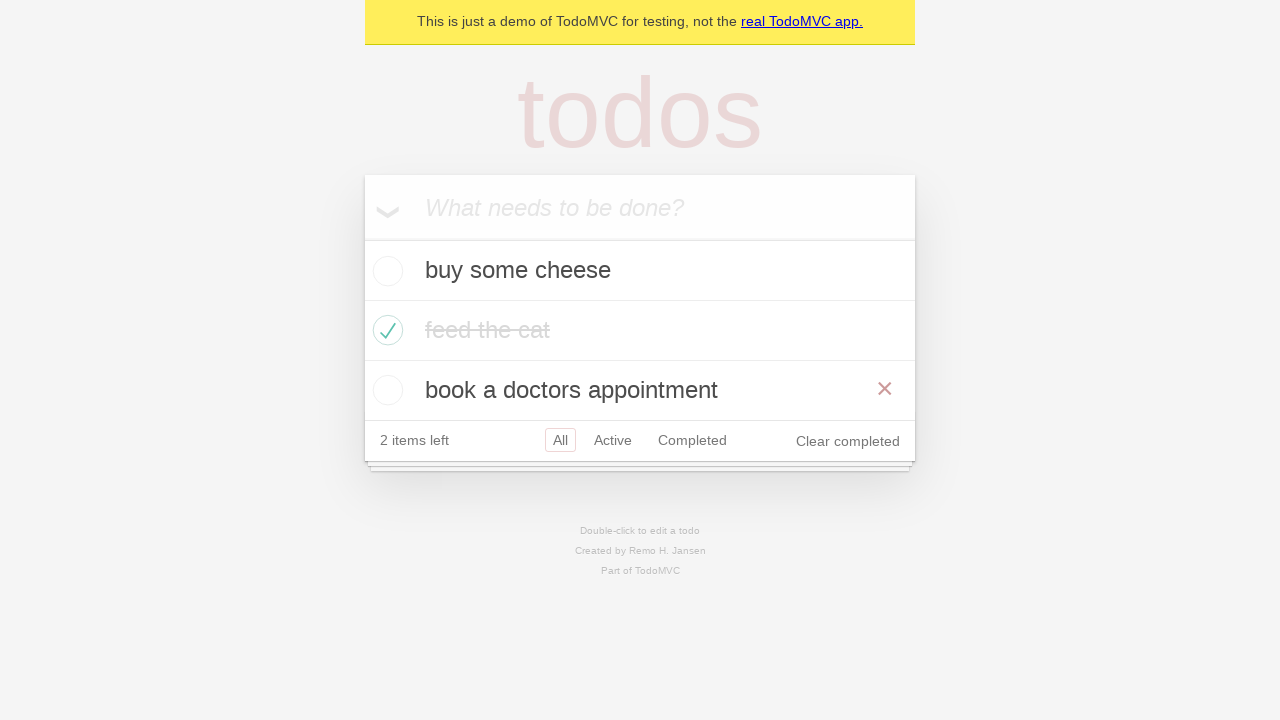

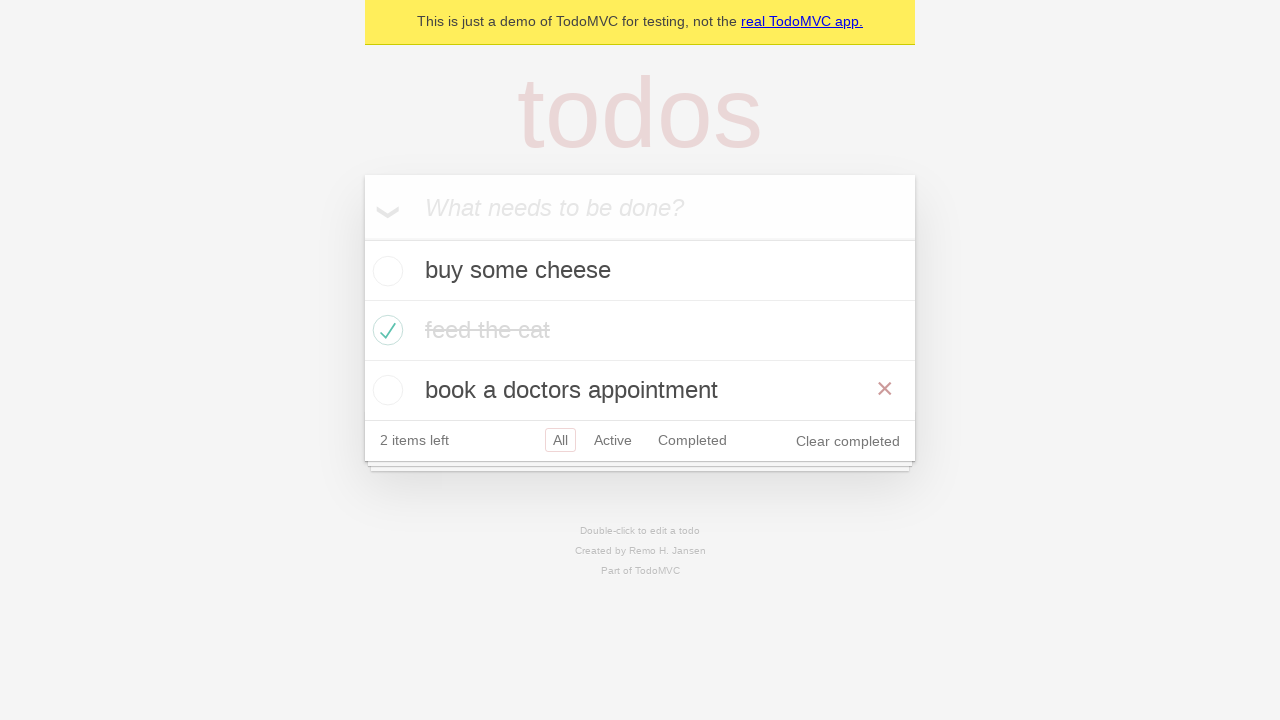